Simple browser automation that navigates to letskodeit.com and maximizes the window

Starting URL: http://www.letskodeit.com

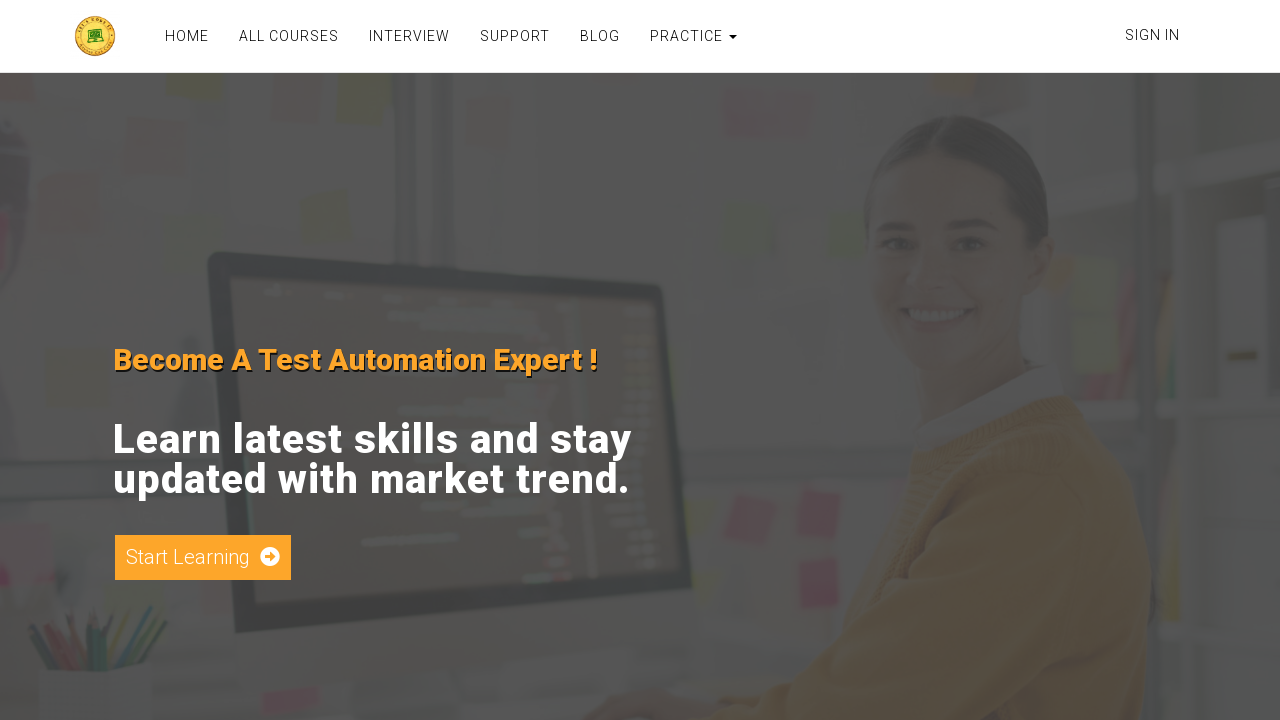

Set viewport size to 1920x1080 to maximize window
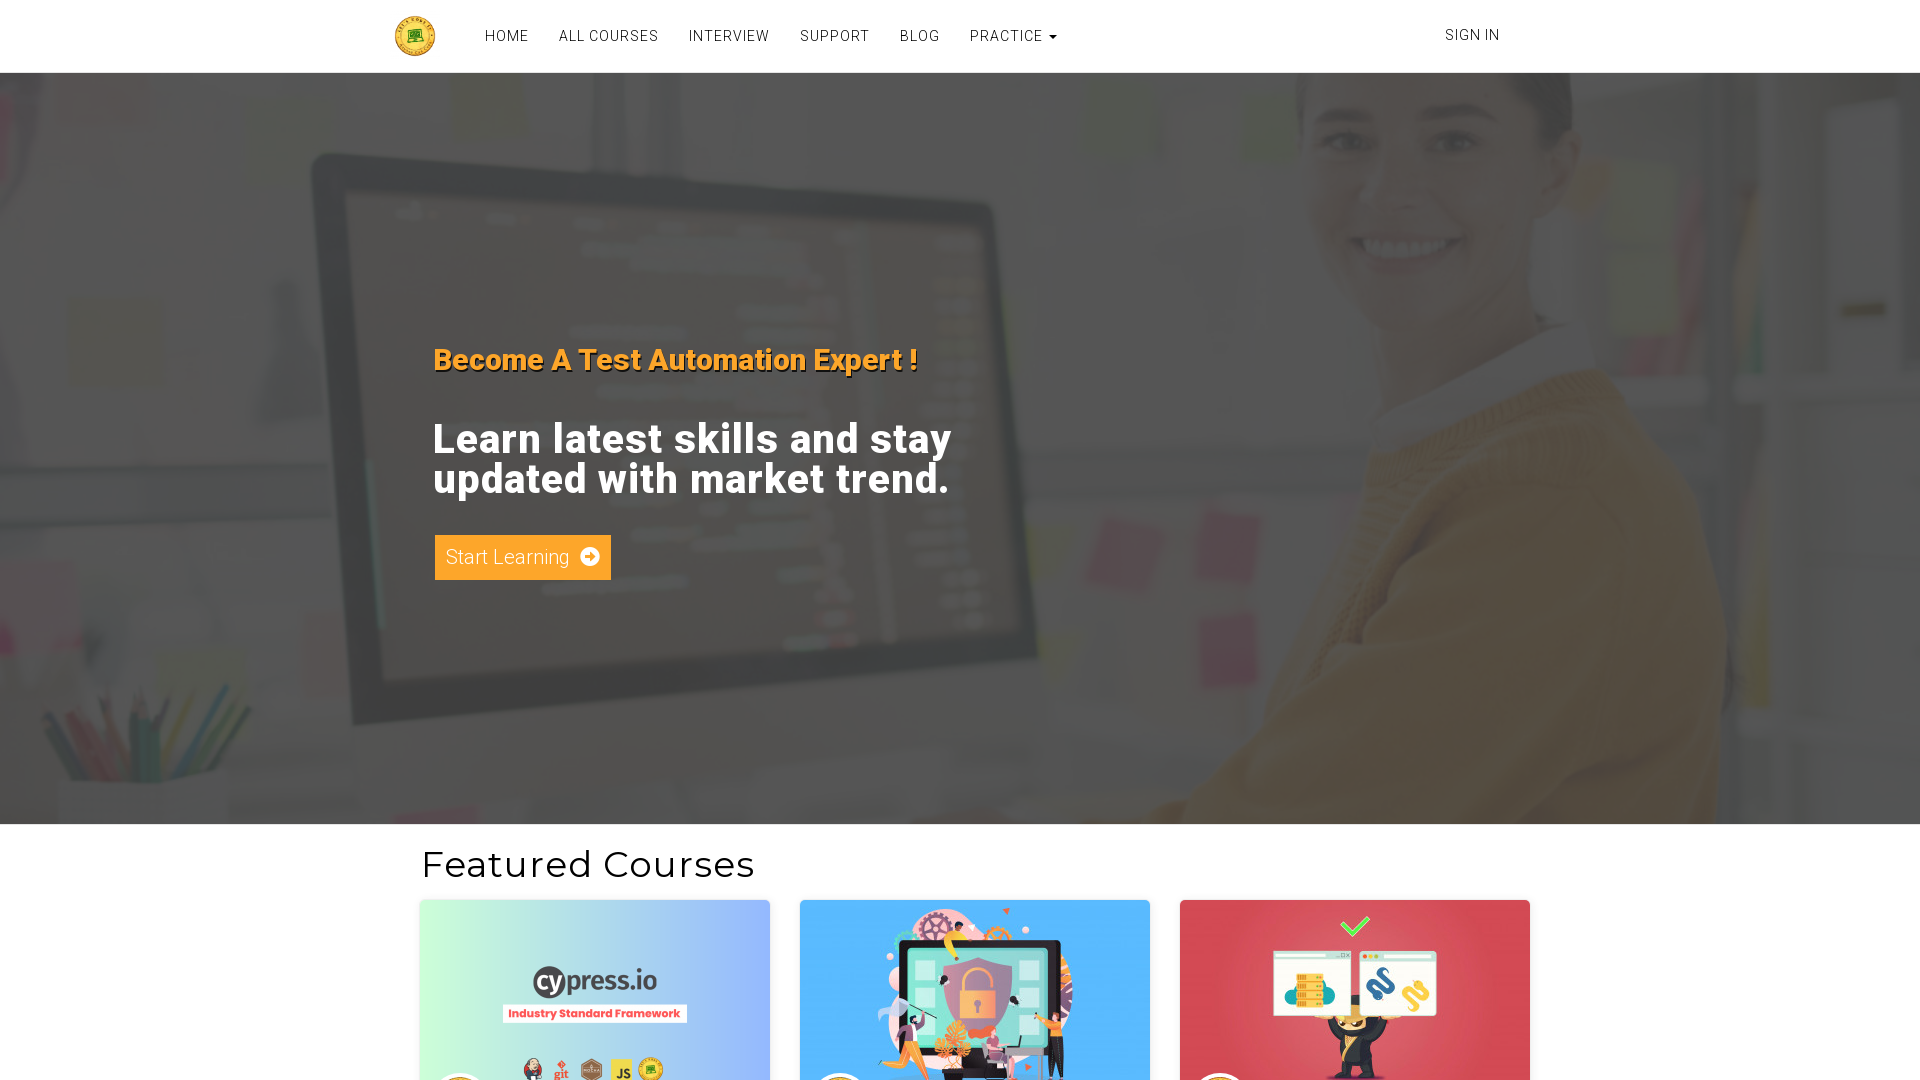

Waited for page to reach domcontentloaded state
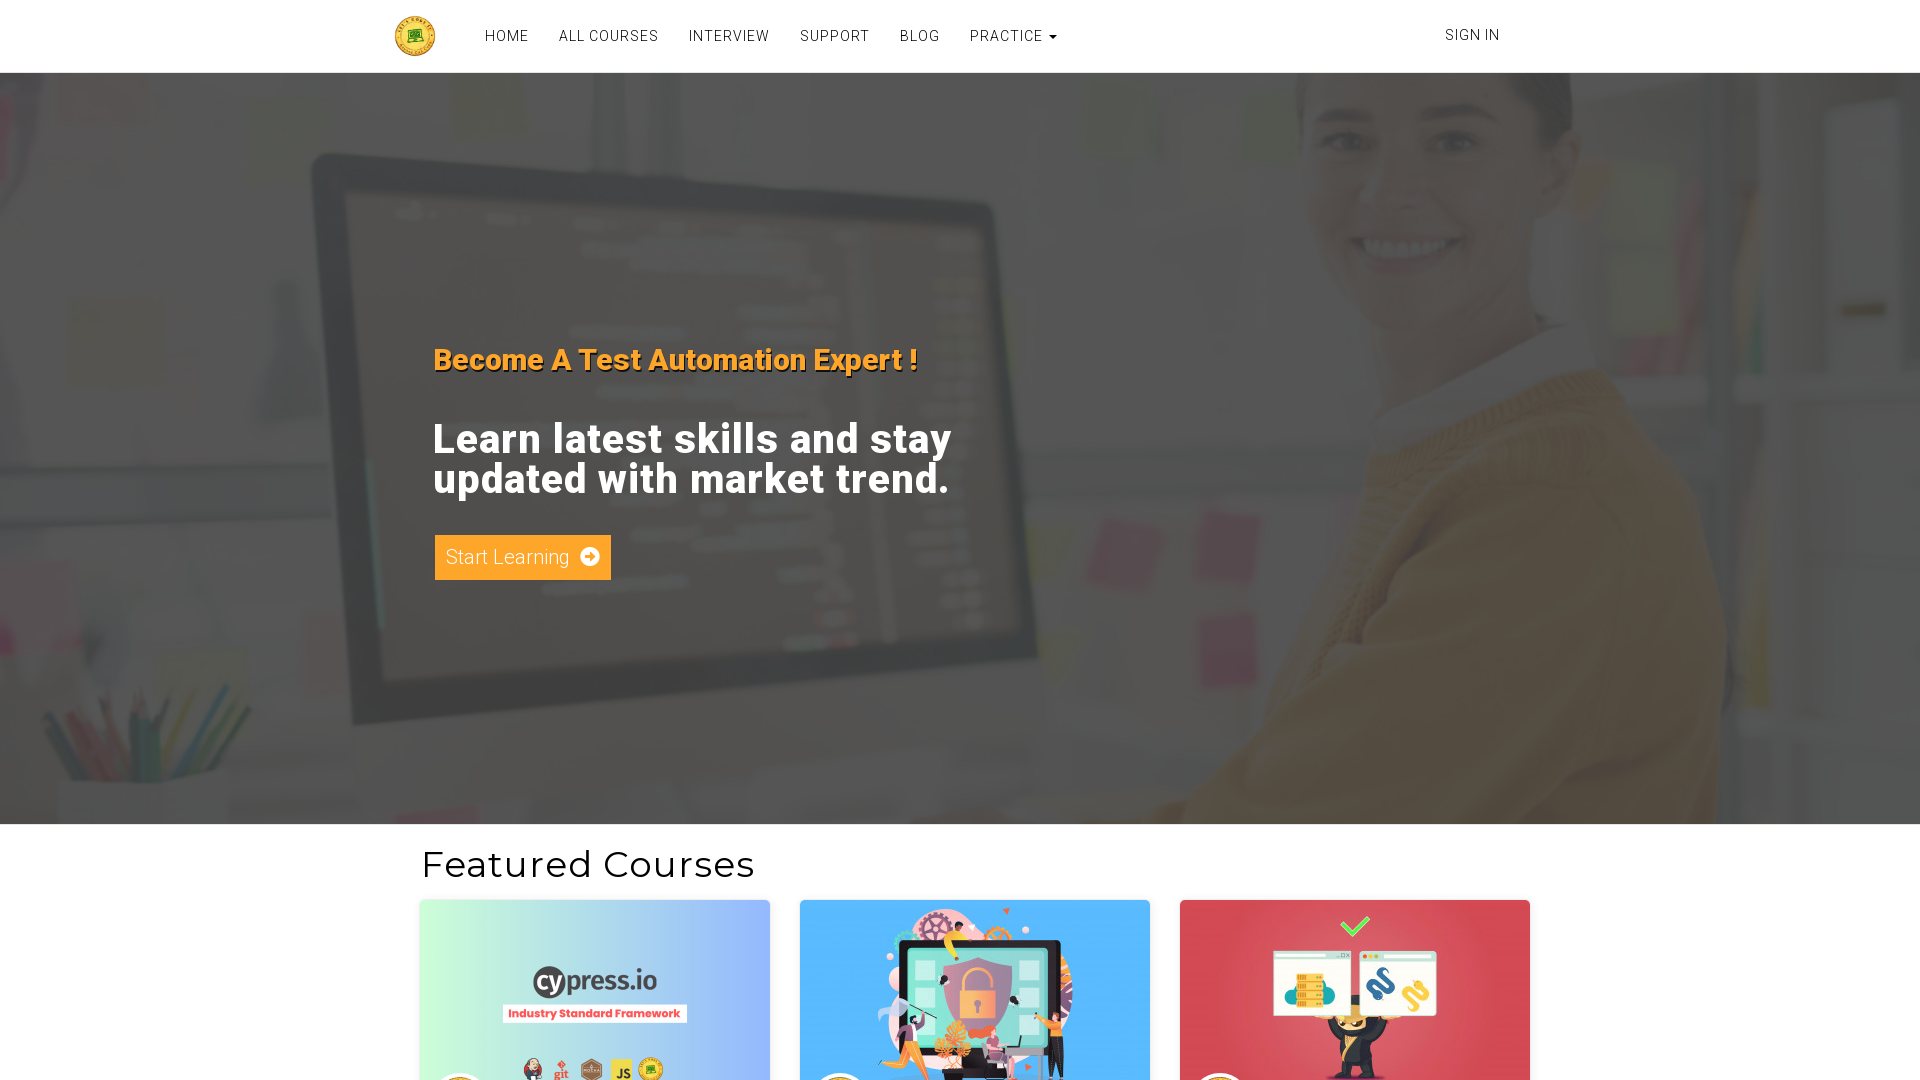

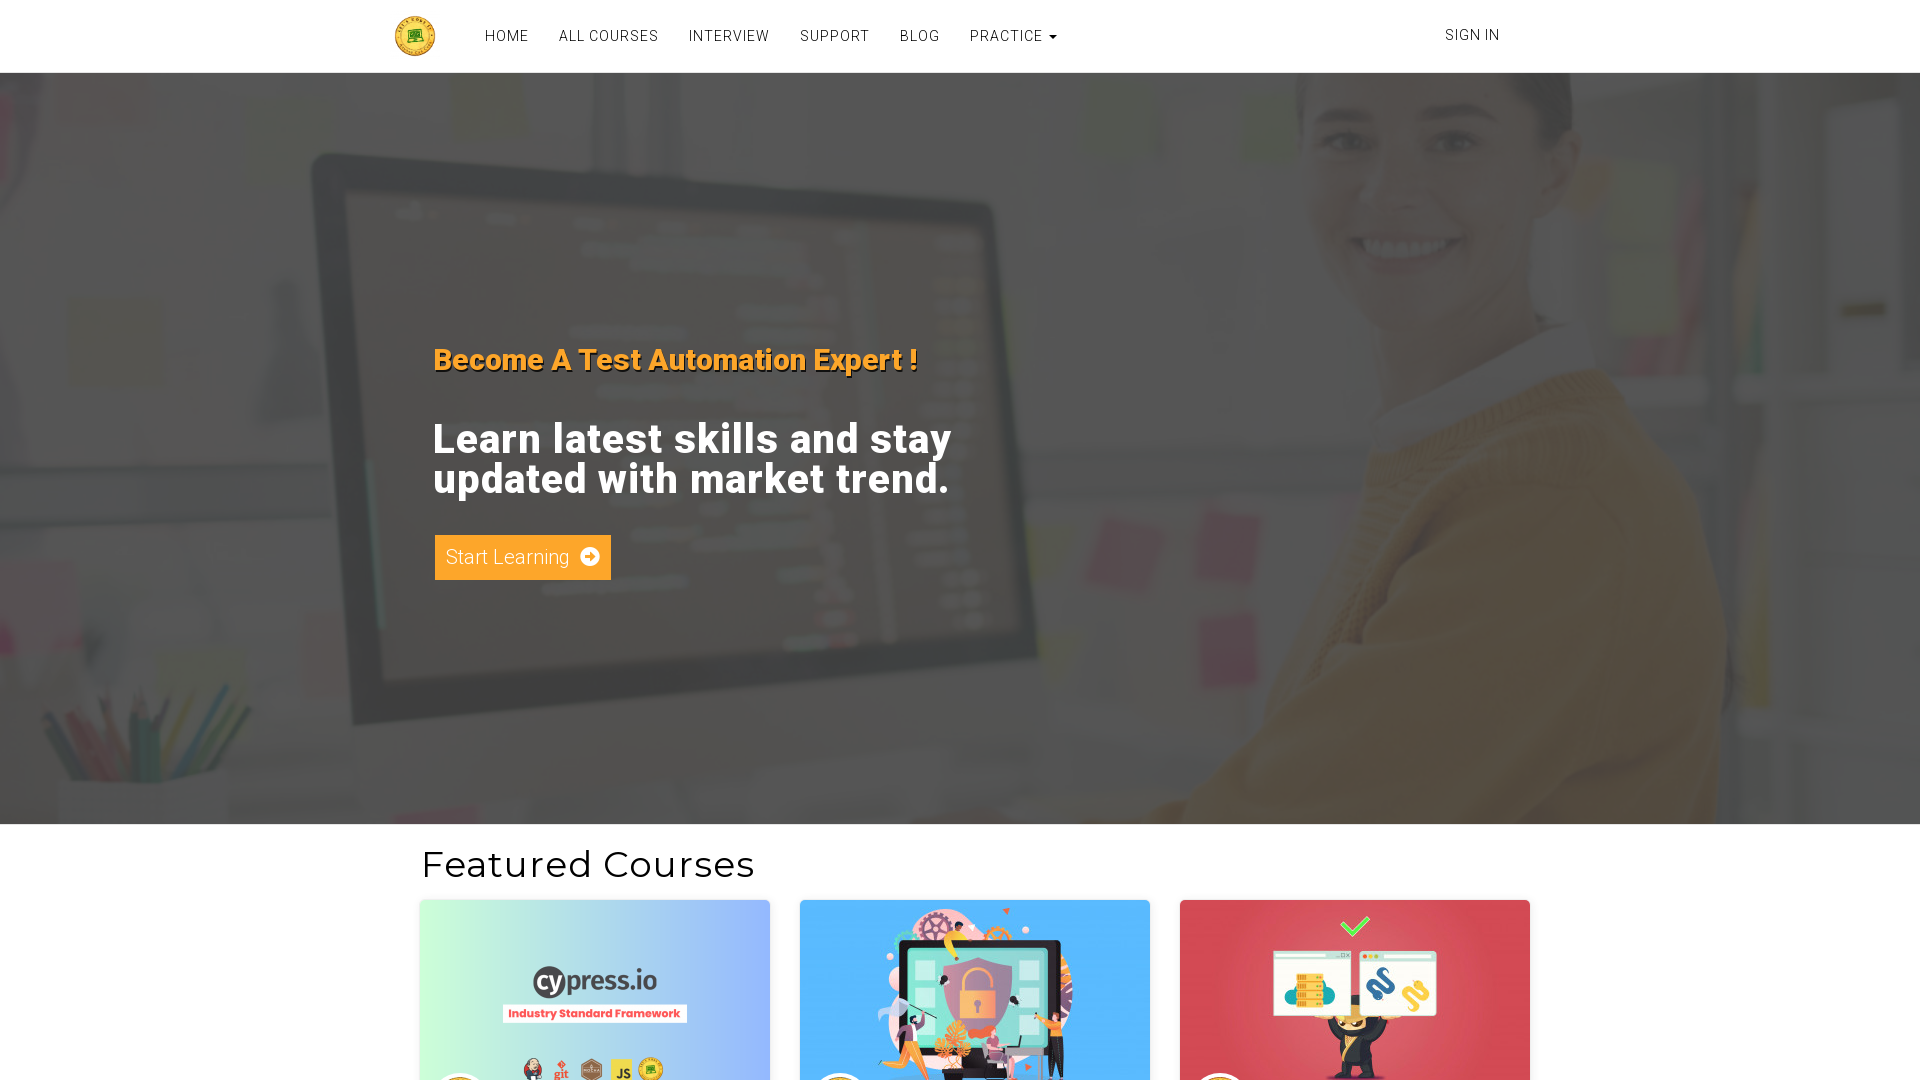